Tests registration form validation when confirm password does not match the original password.

Starting URL: https://alada.vn/tai-khoan/dang-ky.html

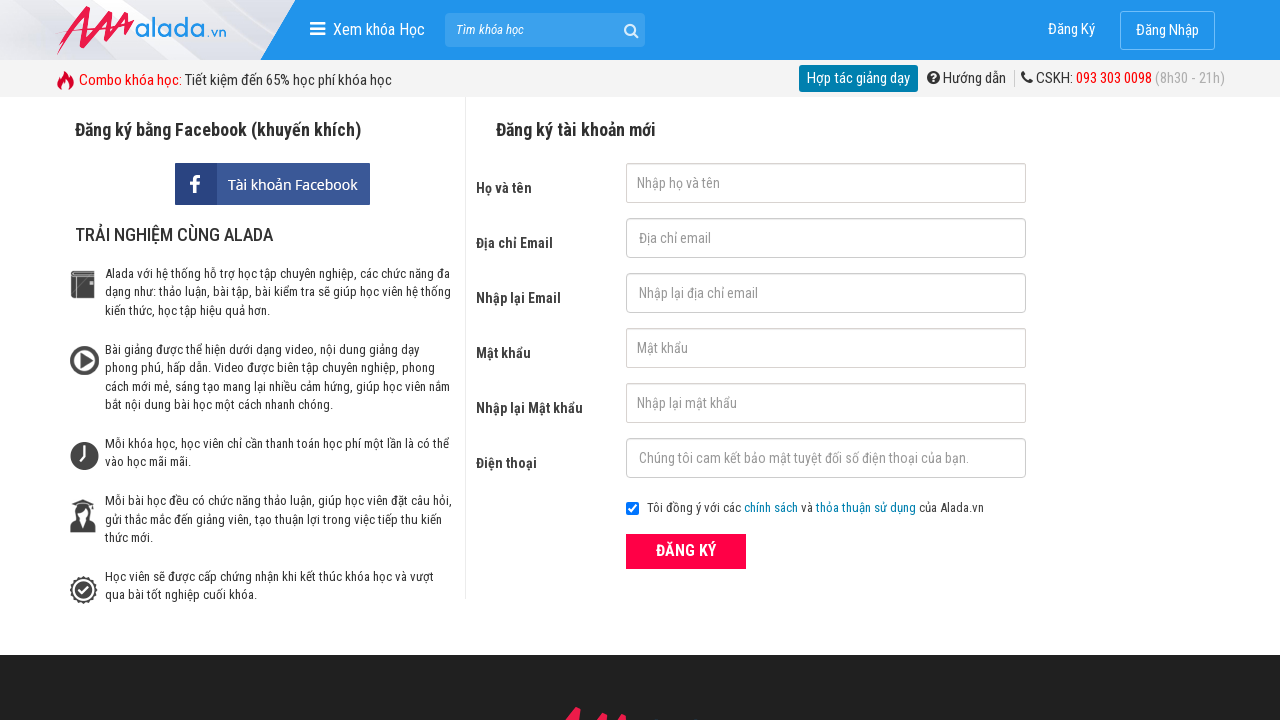

Filled first name field with 'Hong Nhung' on #txtFirstname
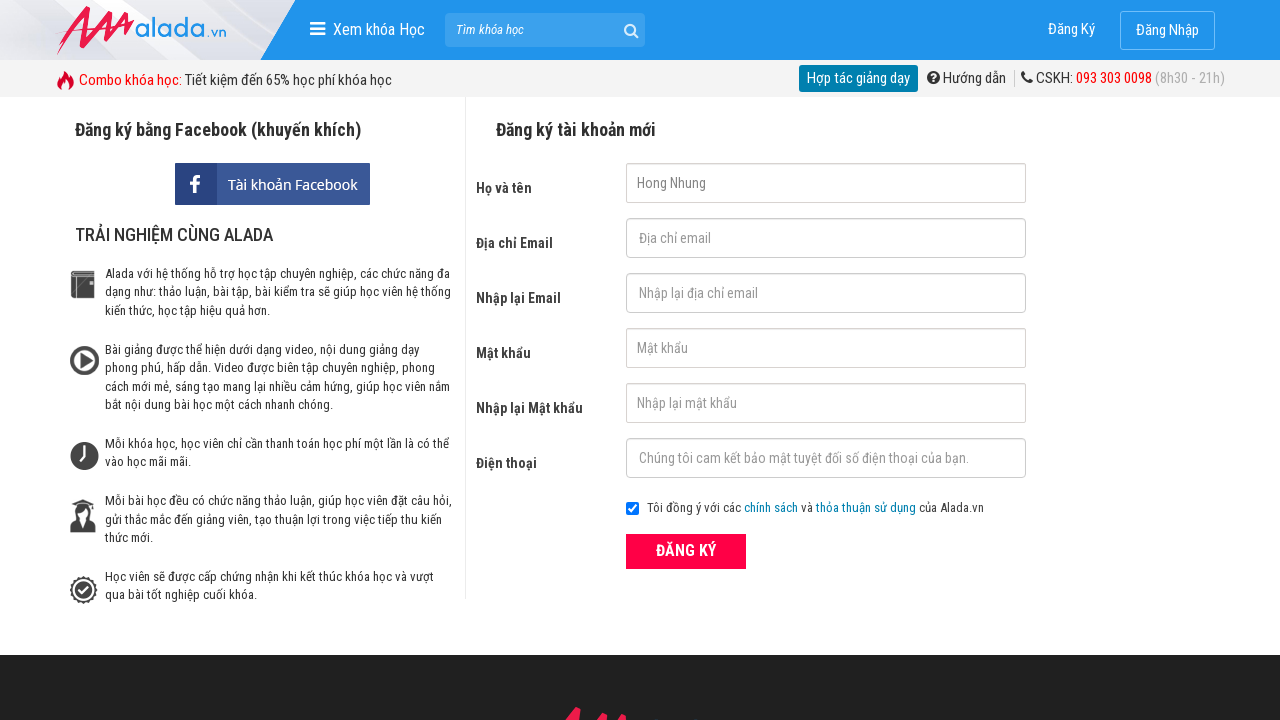

Filled email field with '1234@12333' on #txtEmail
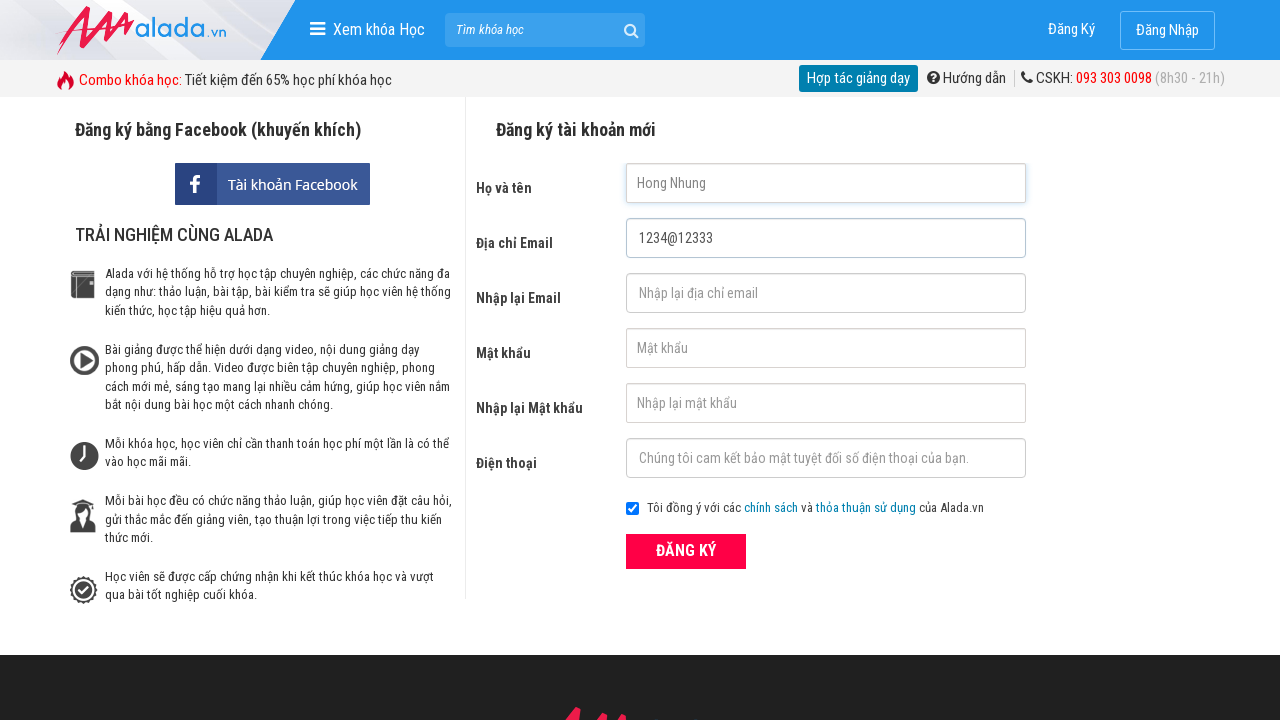

Filled confirm email field with '1234@1233' on #txtCEmail
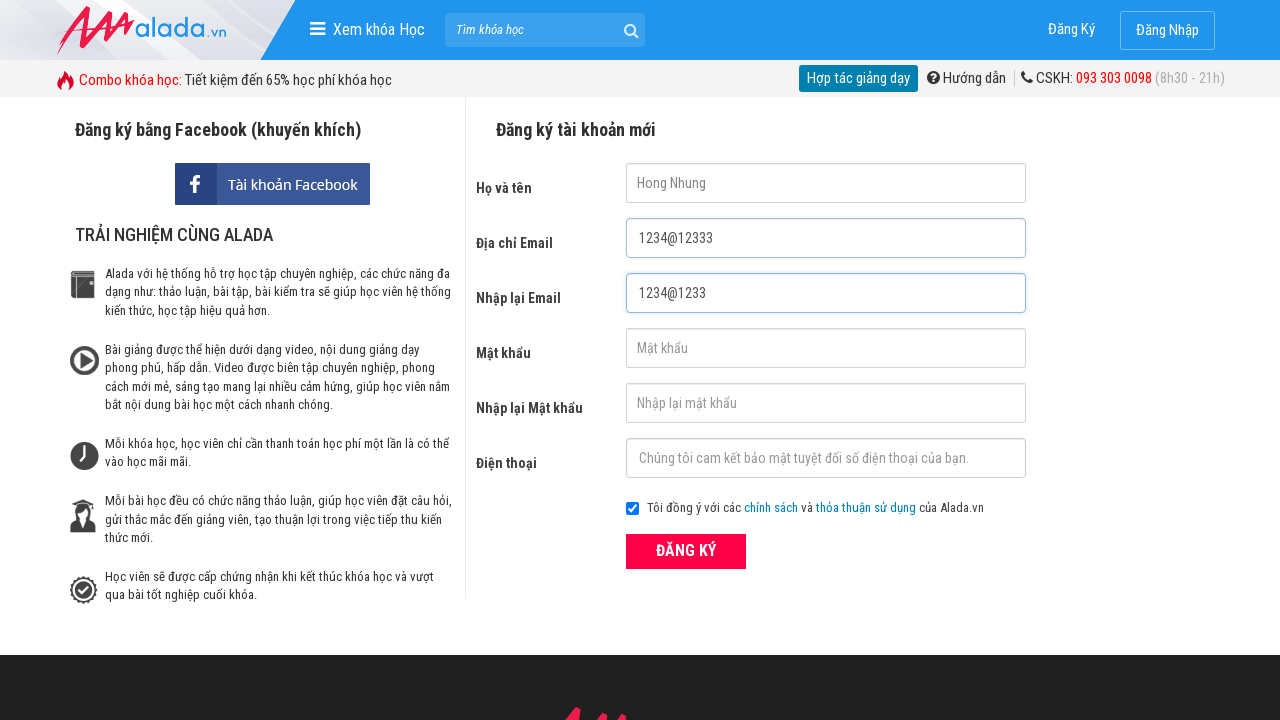

Filled password field with '123458' on #txtPassword
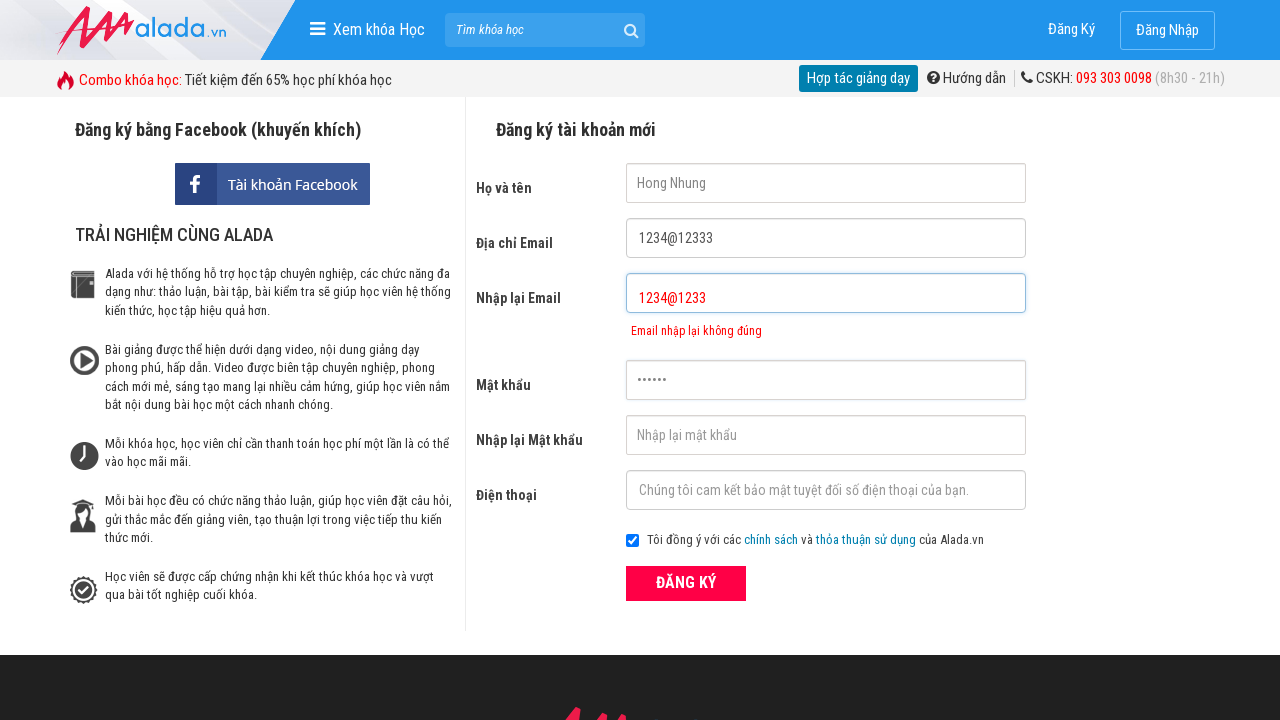

Filled confirm password field with '123459' (mismatched password) on #txtCPassword
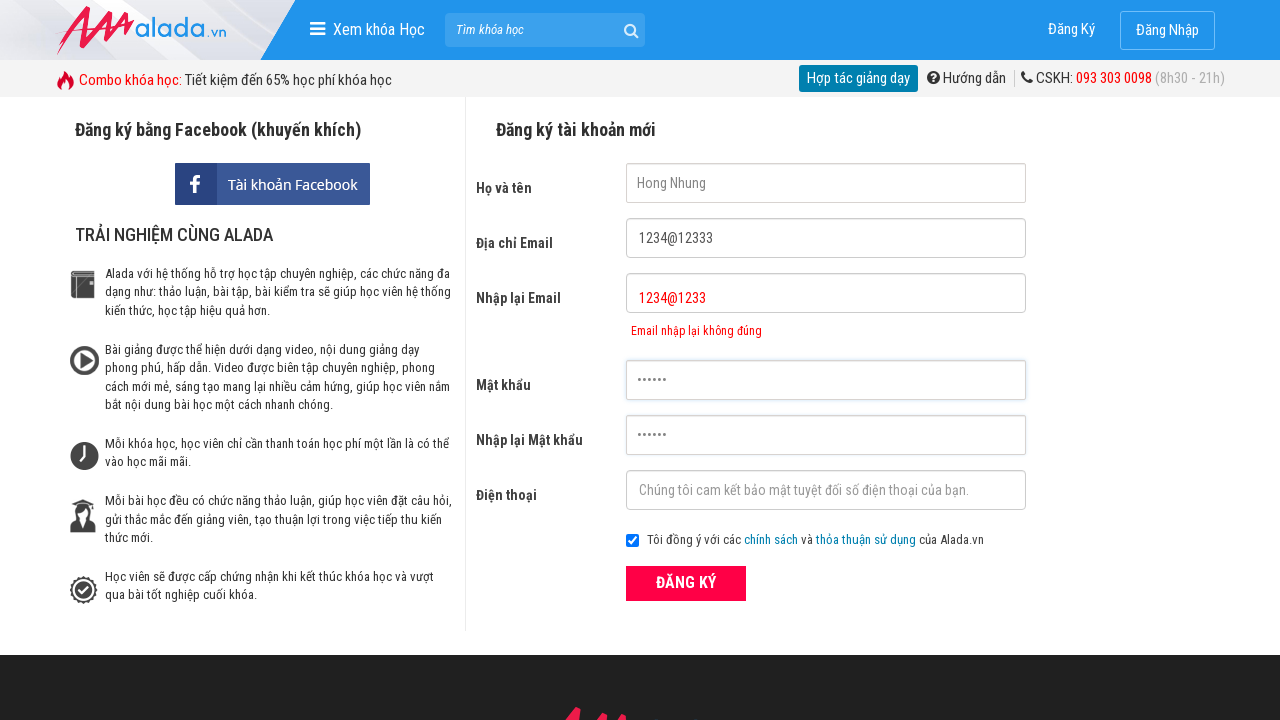

Filled phone field with '0376878990' on #txtPhone
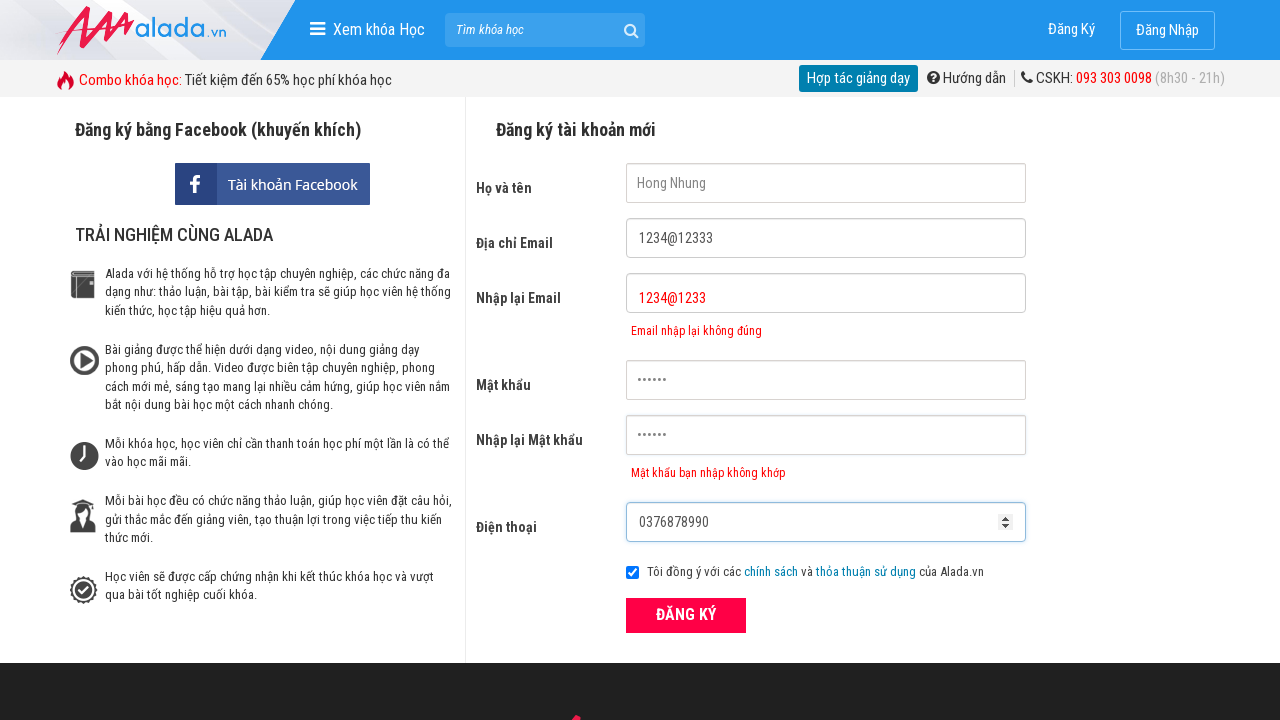

Clicked ĐĂNG KÝ (Register) button at (686, 615) on xpath=//form[@id='frmLogin']//button[text()='ĐĂNG KÝ']
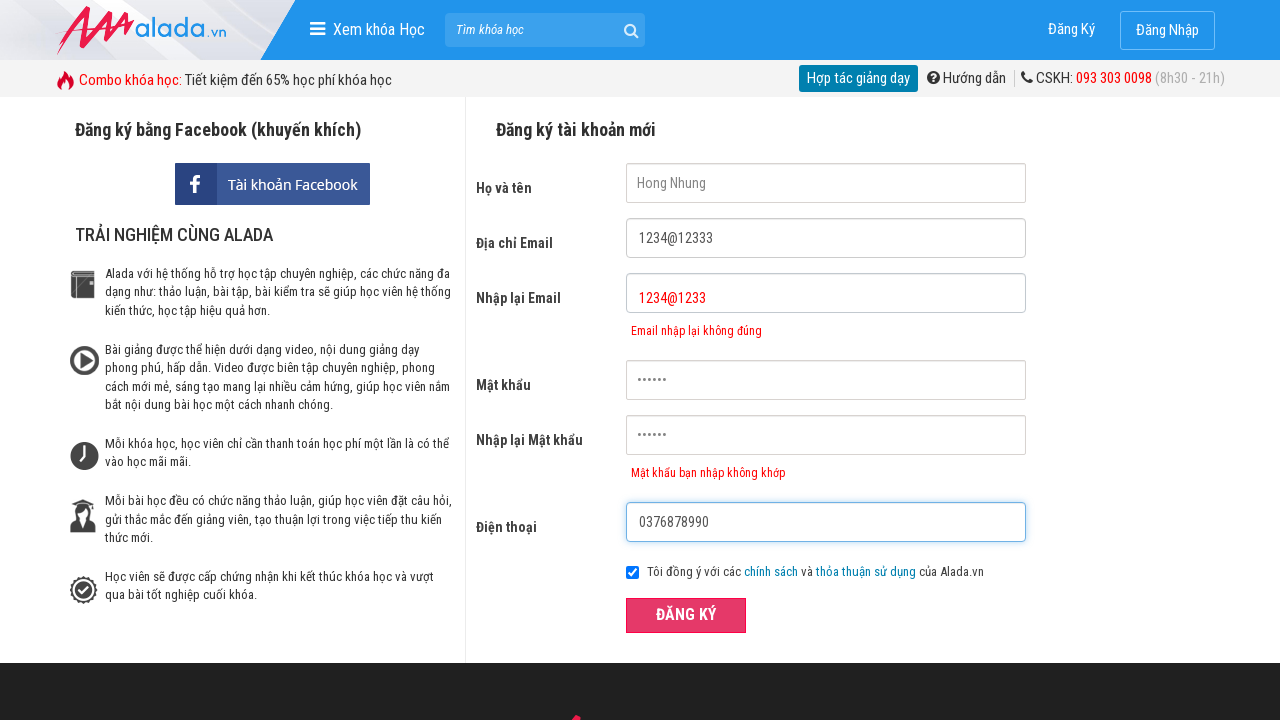

Confirm password error message appeared, validation triggered for mismatched passwords
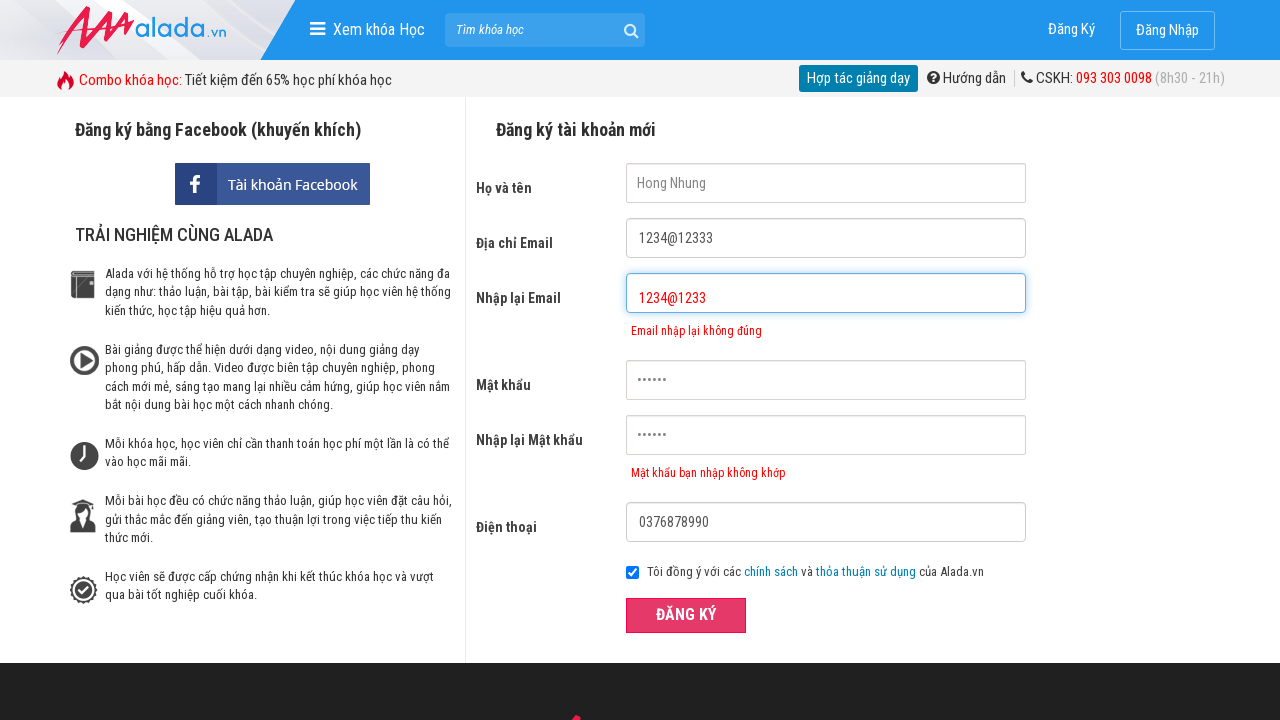

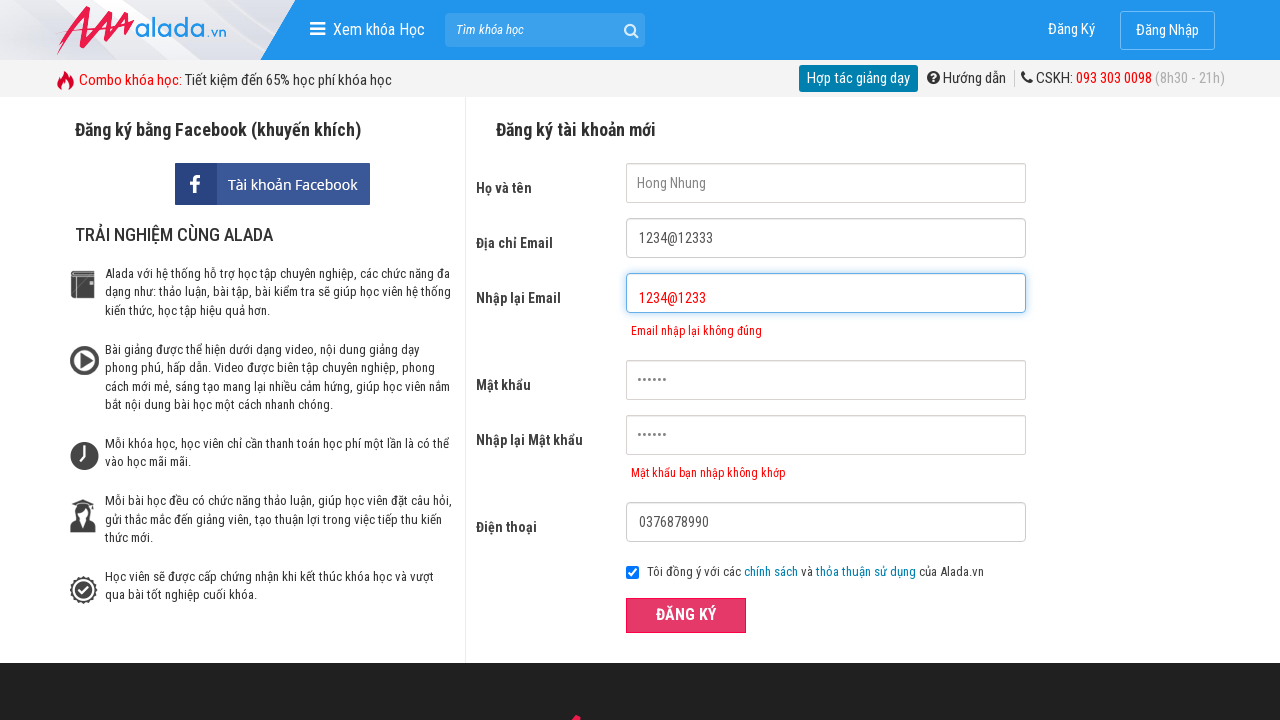